Tests the placeholder text of the sum input field for the "Installment" payment option

Starting URL: http://mts.by

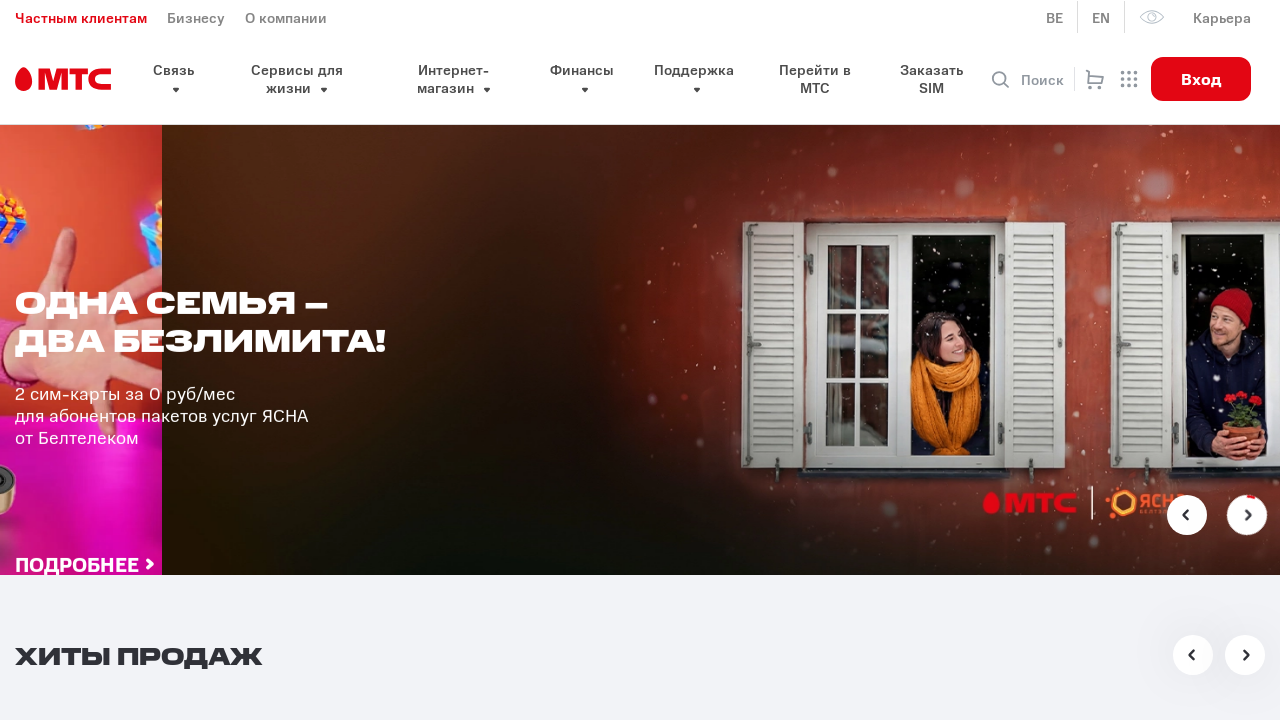

Clicked payment type dropdown to open options at (660, 360) on [class=select__header]
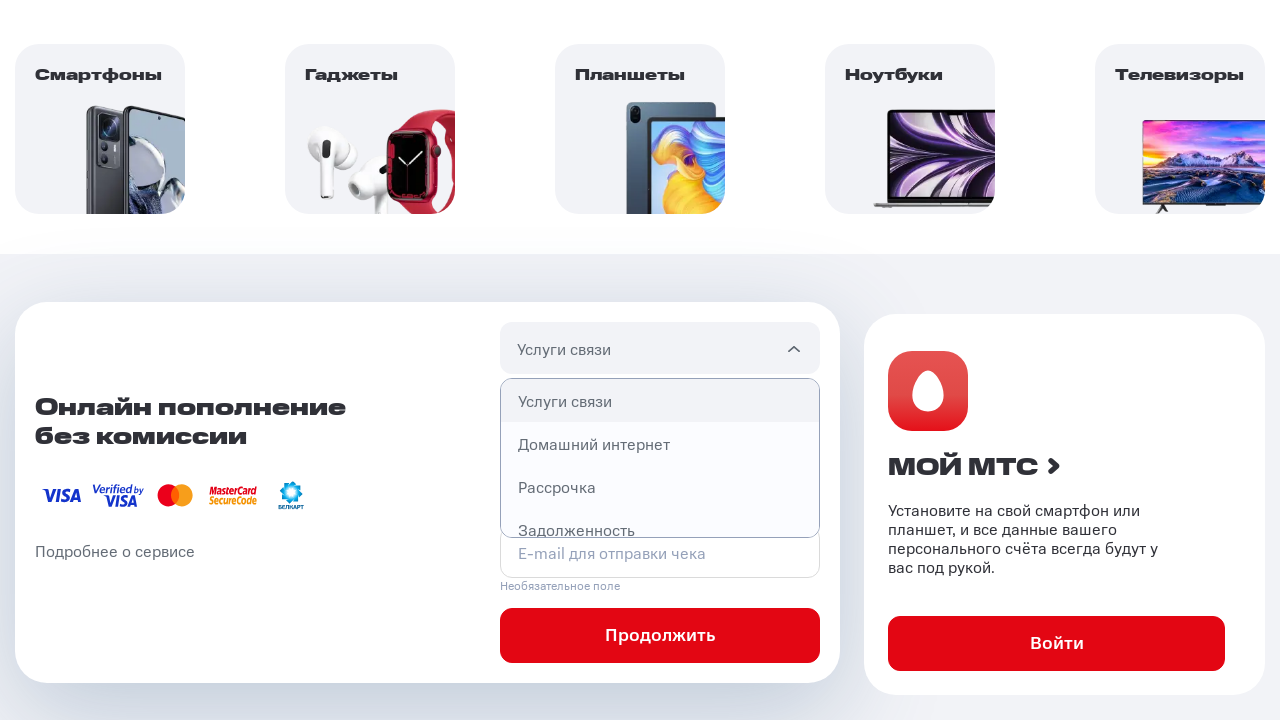

Selected 'Installment' (Рассрочка) payment option at (660, 487) on xpath=//p[@class='select__option' and contains(text(), 'Рассрочка')]
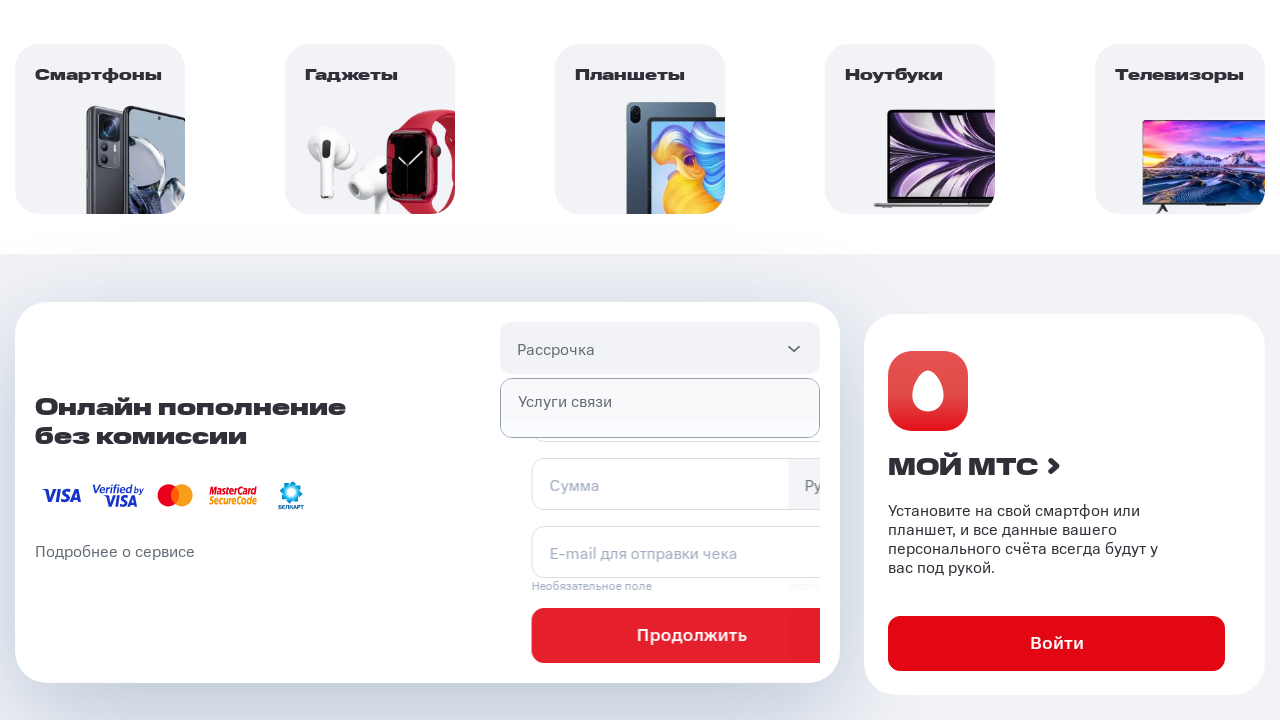

Located the sum input field for installment payment
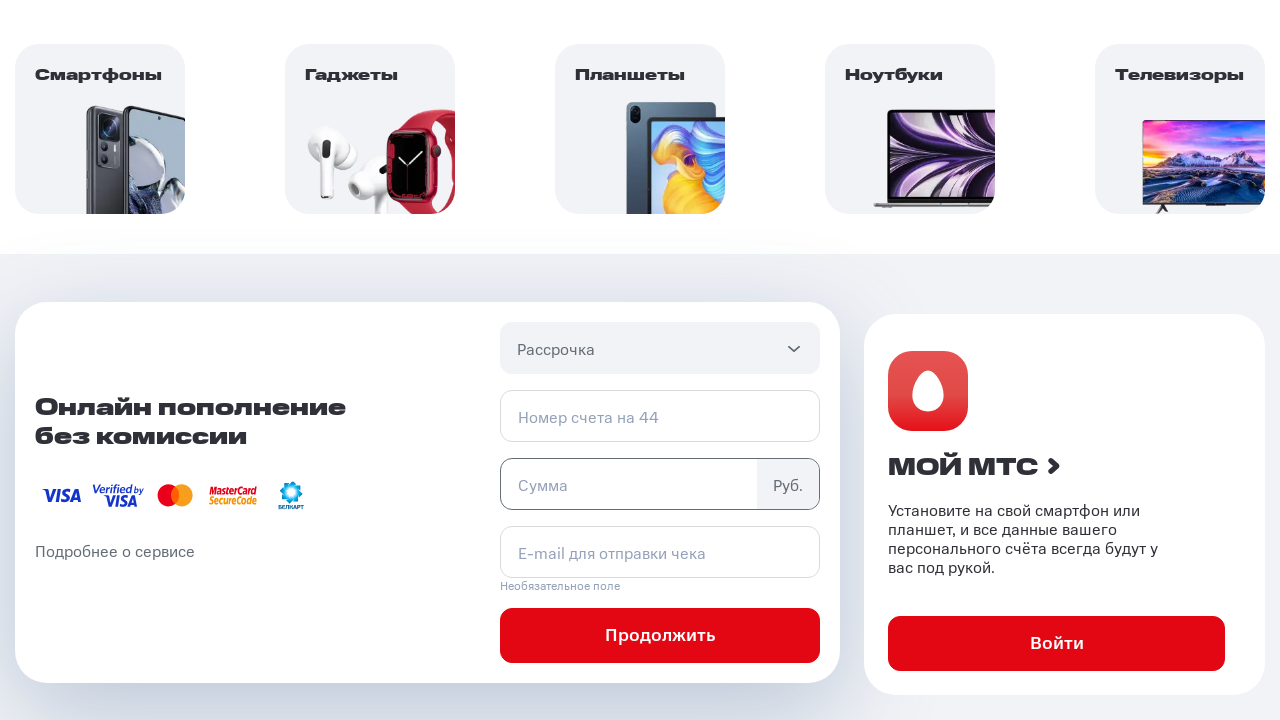

Verified placeholder text 'Сумма' is present in installment sum input field
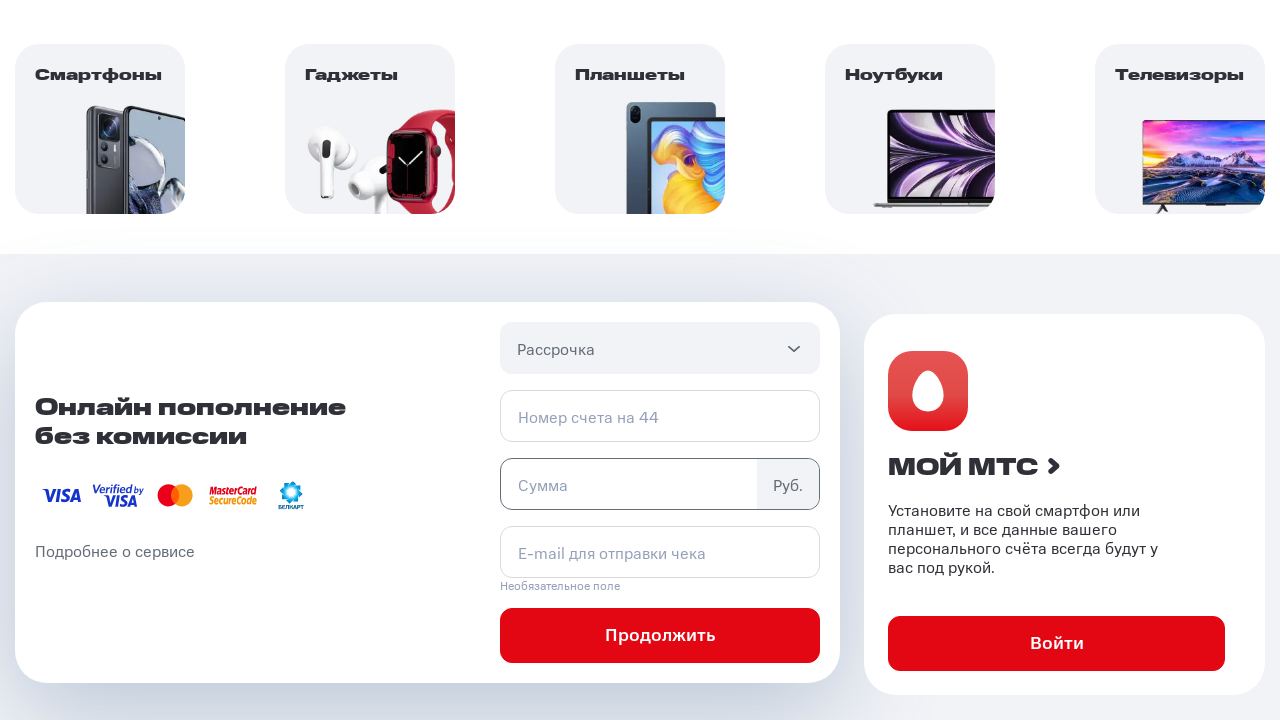

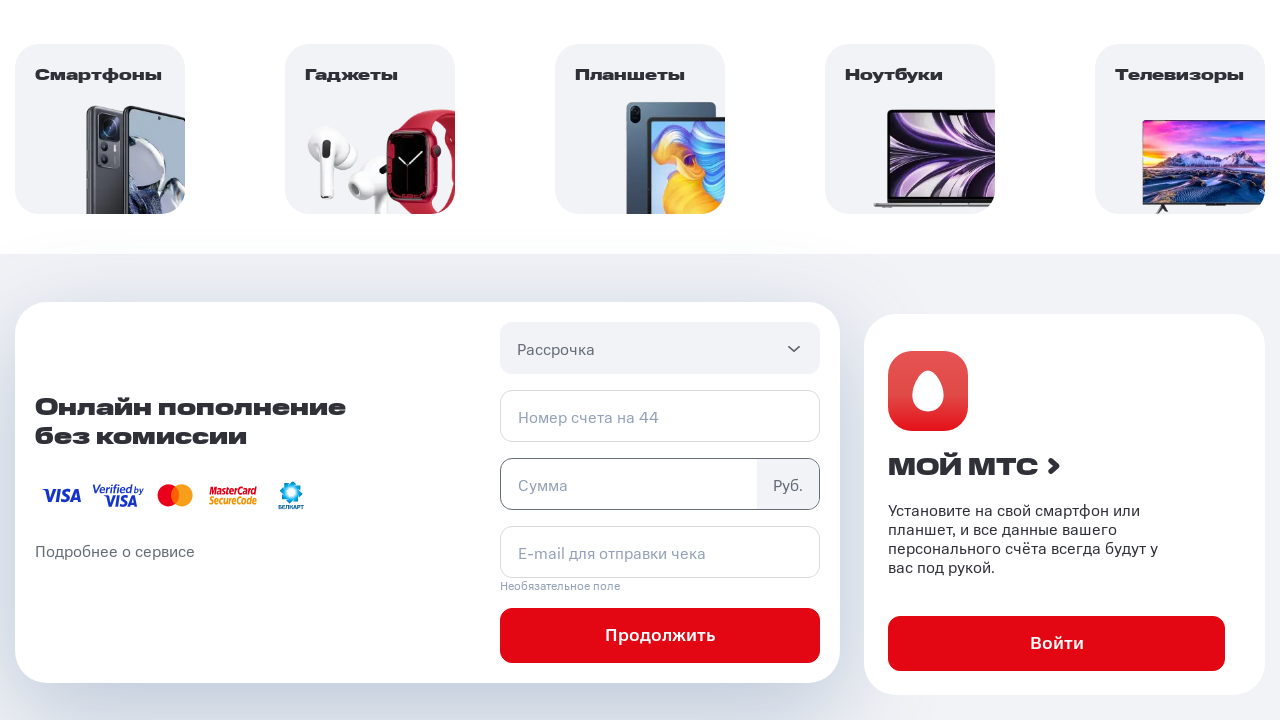